Tests browser window handling by clicking a button to open a new window, switching to it, closing it, then switching back to the original window and clicking another button to open a new tab

Starting URL: https://demoqa.com/browser-windows

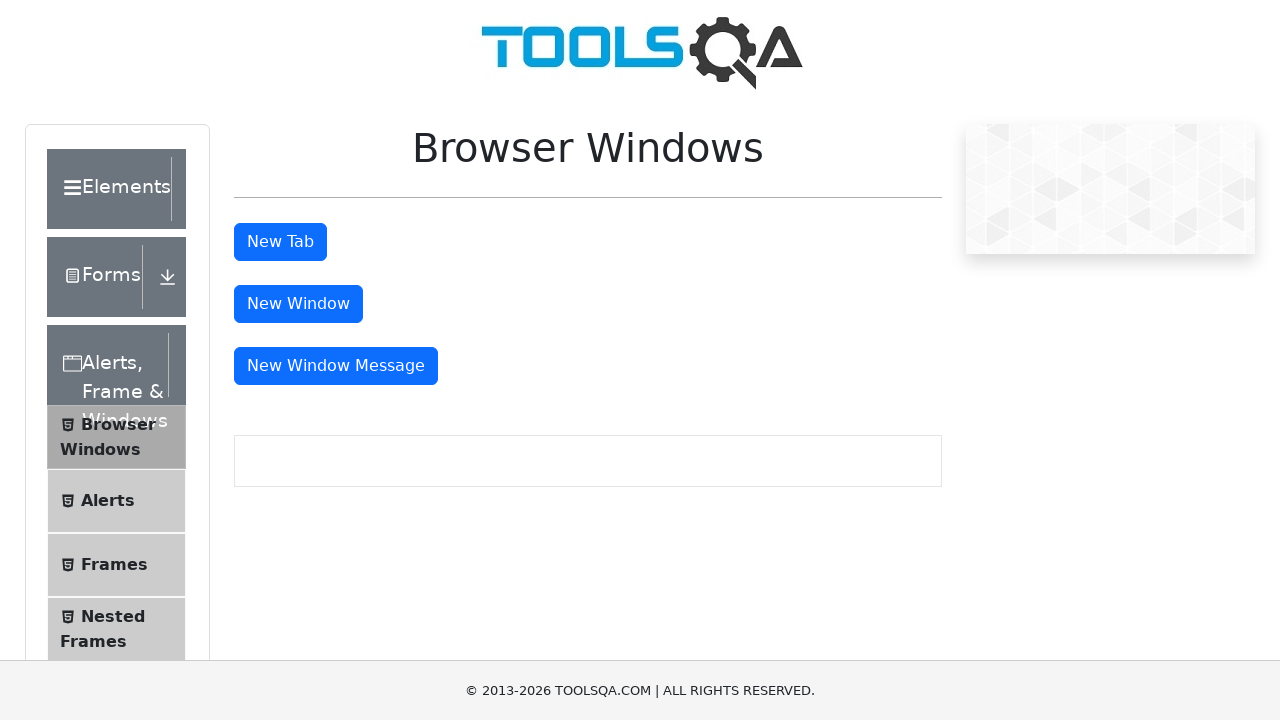

Clicked 'New Window' button to open a new browser window at (298, 304) on button#windowButton
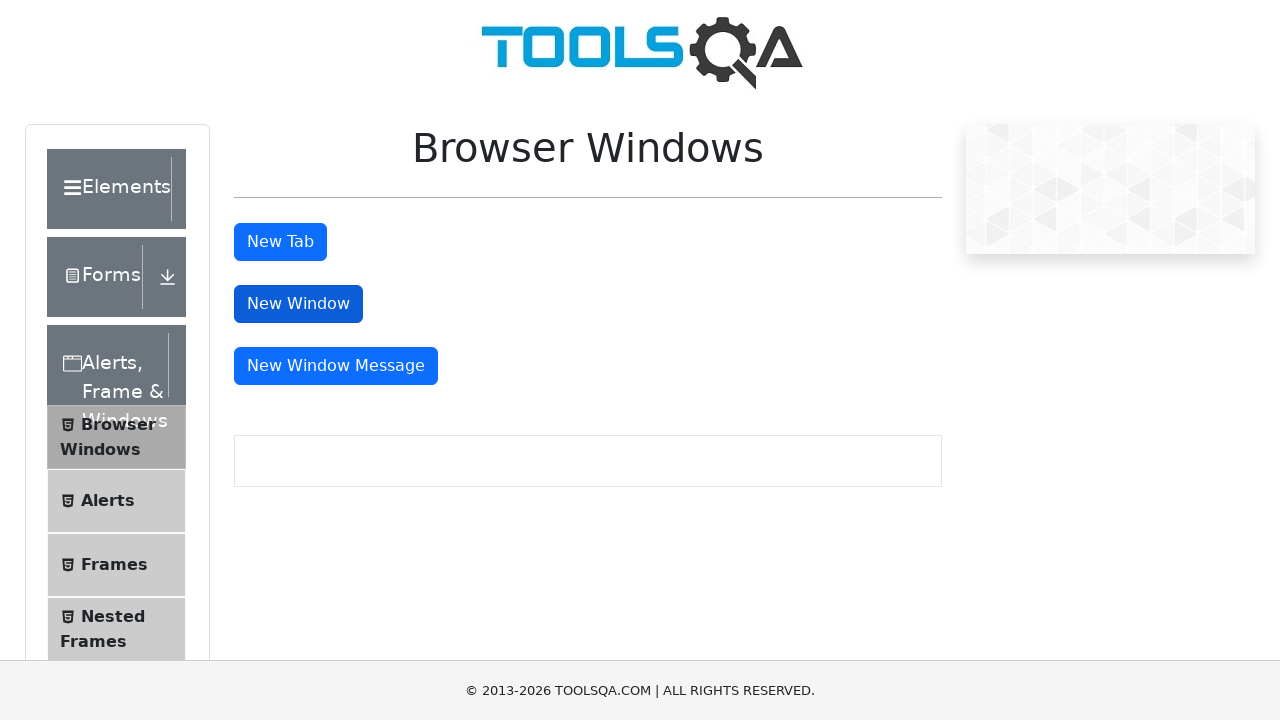

Retrieved new window/page object
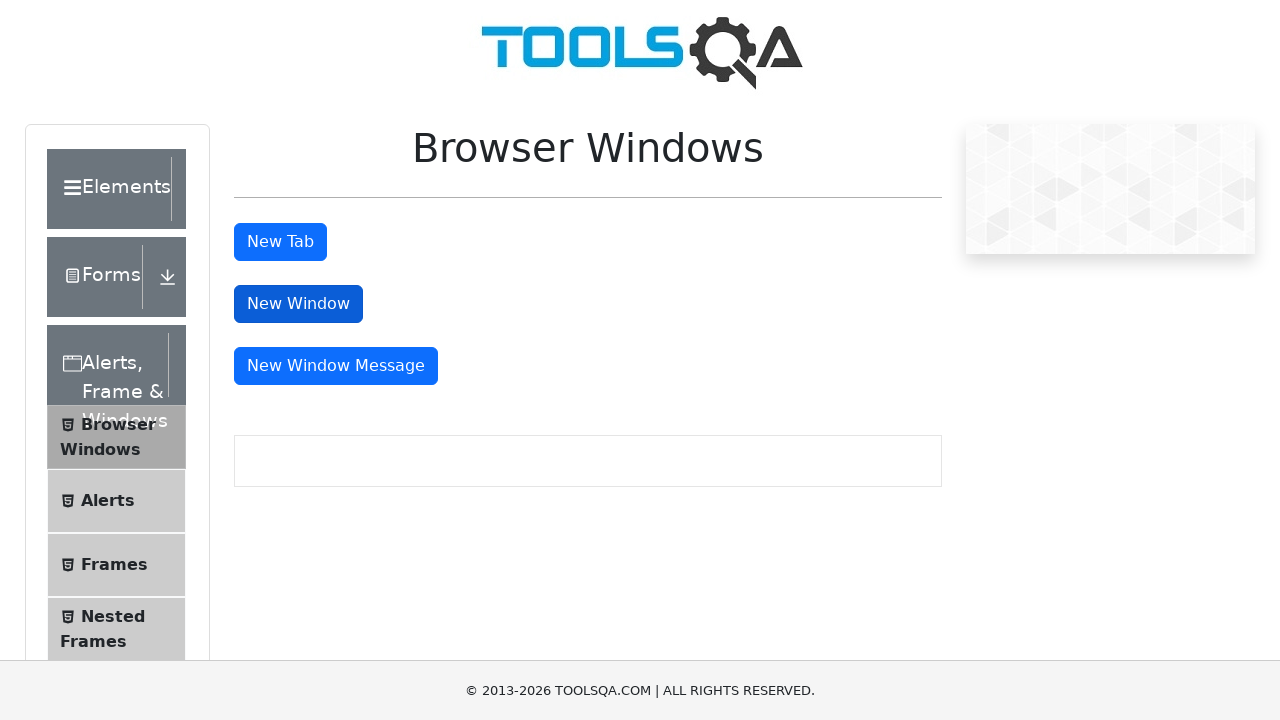

New window finished loading
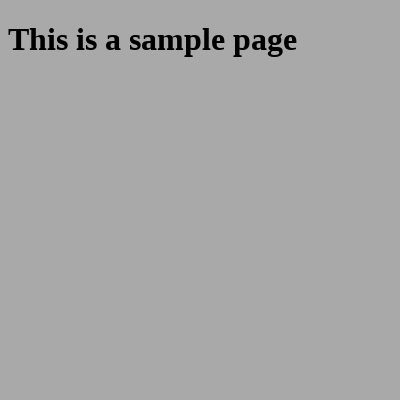

Closed the new window
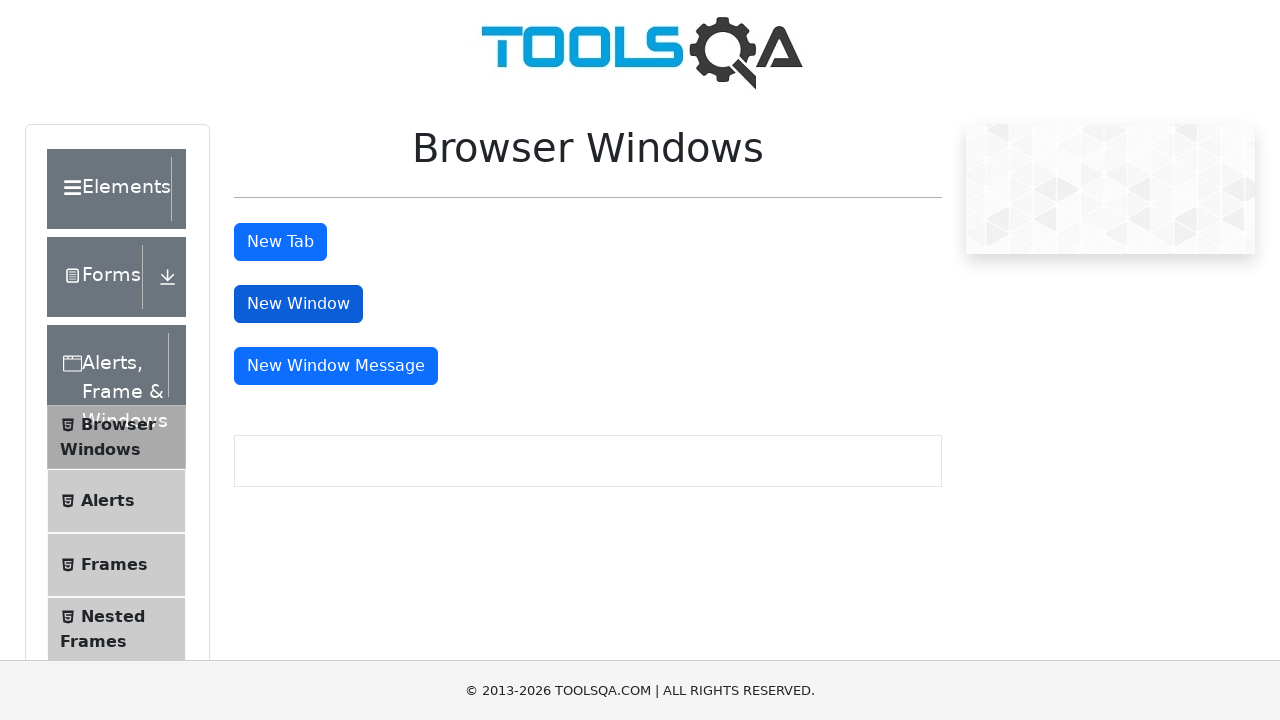

Clicked 'New Tab' button to open a new browser tab at (280, 242) on button#tabButton
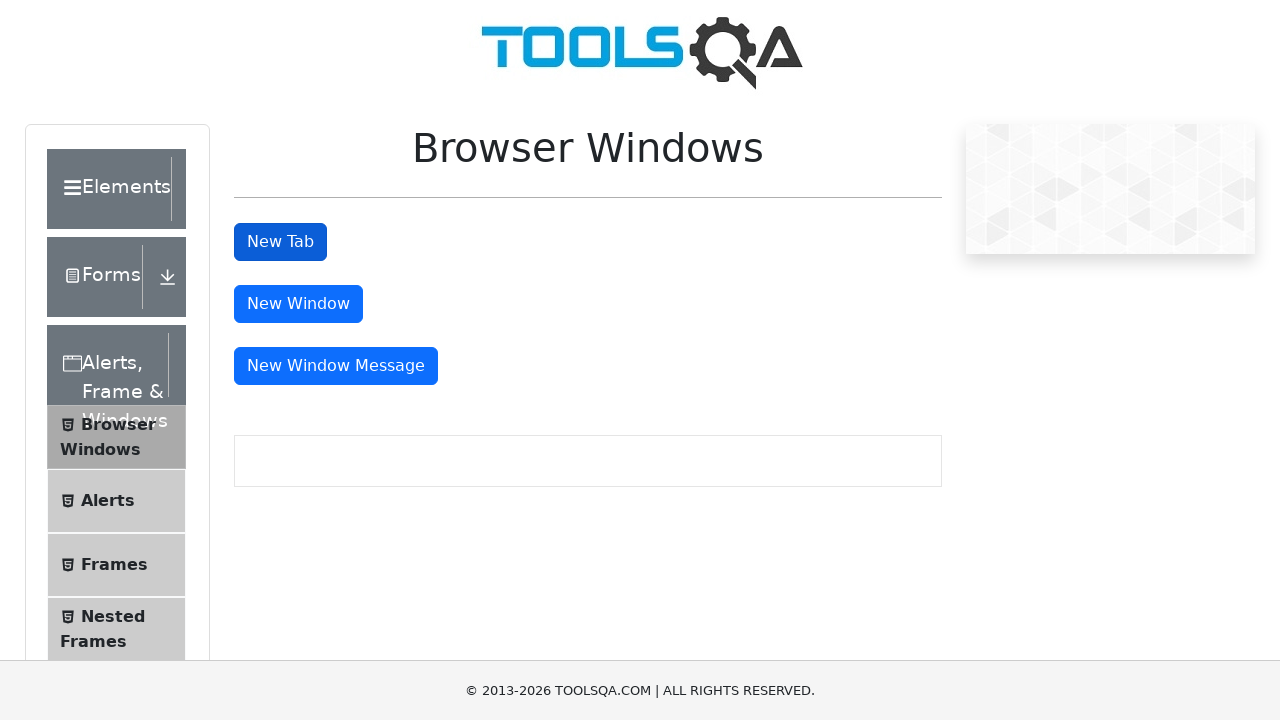

Retrieved new tab object
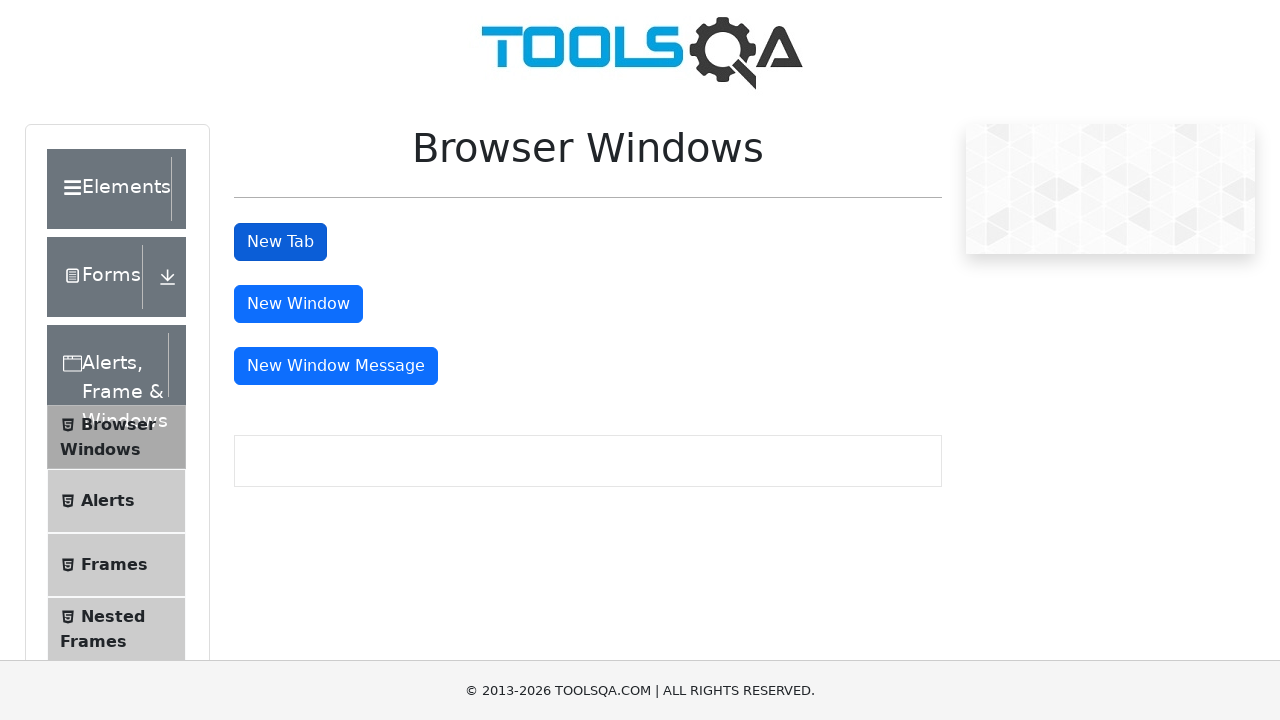

New tab finished loading
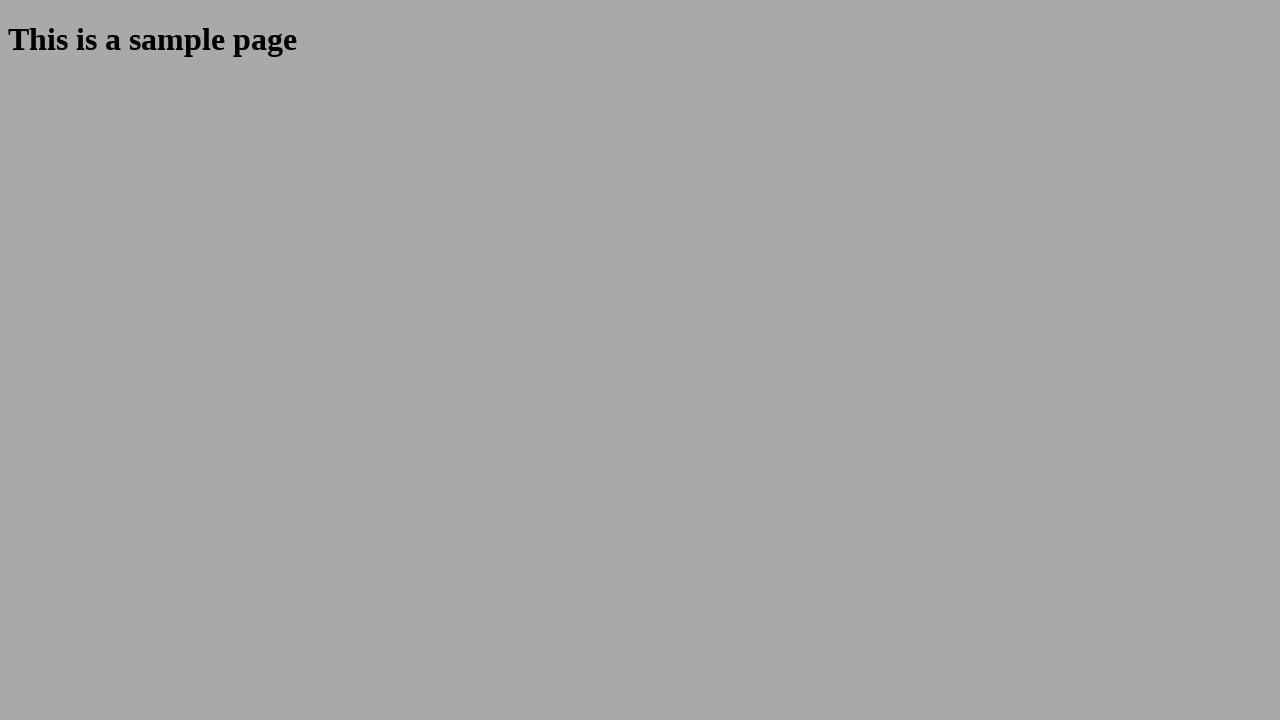

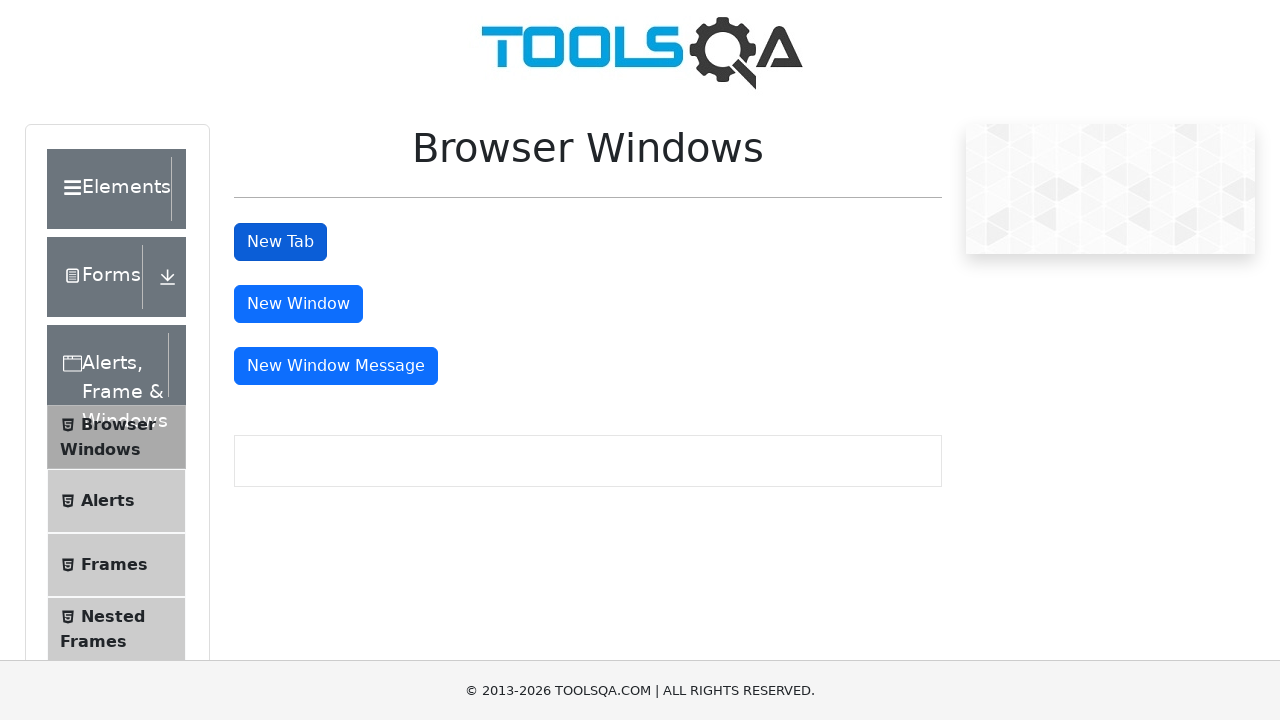